Tests double-clicking an element and accepting the resulting alert

Starting URL: https://omayo.blogspot.com/

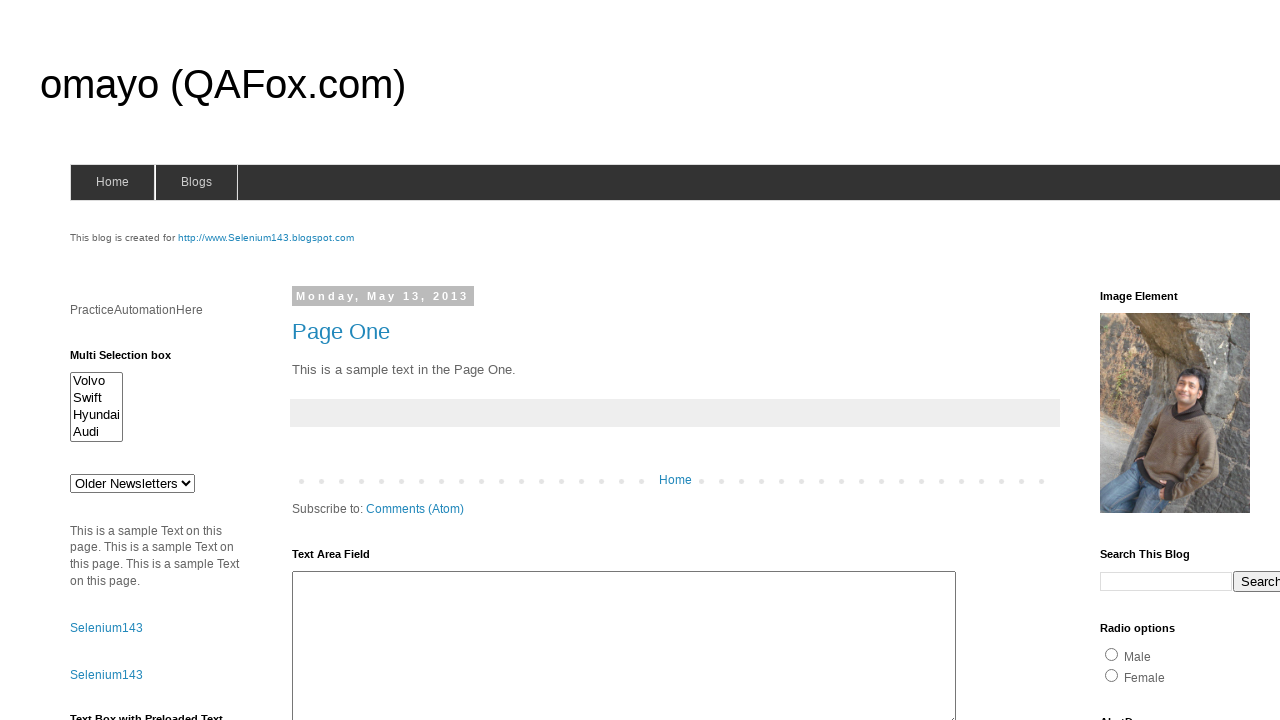

Set up dialog handler to automatically accept alerts
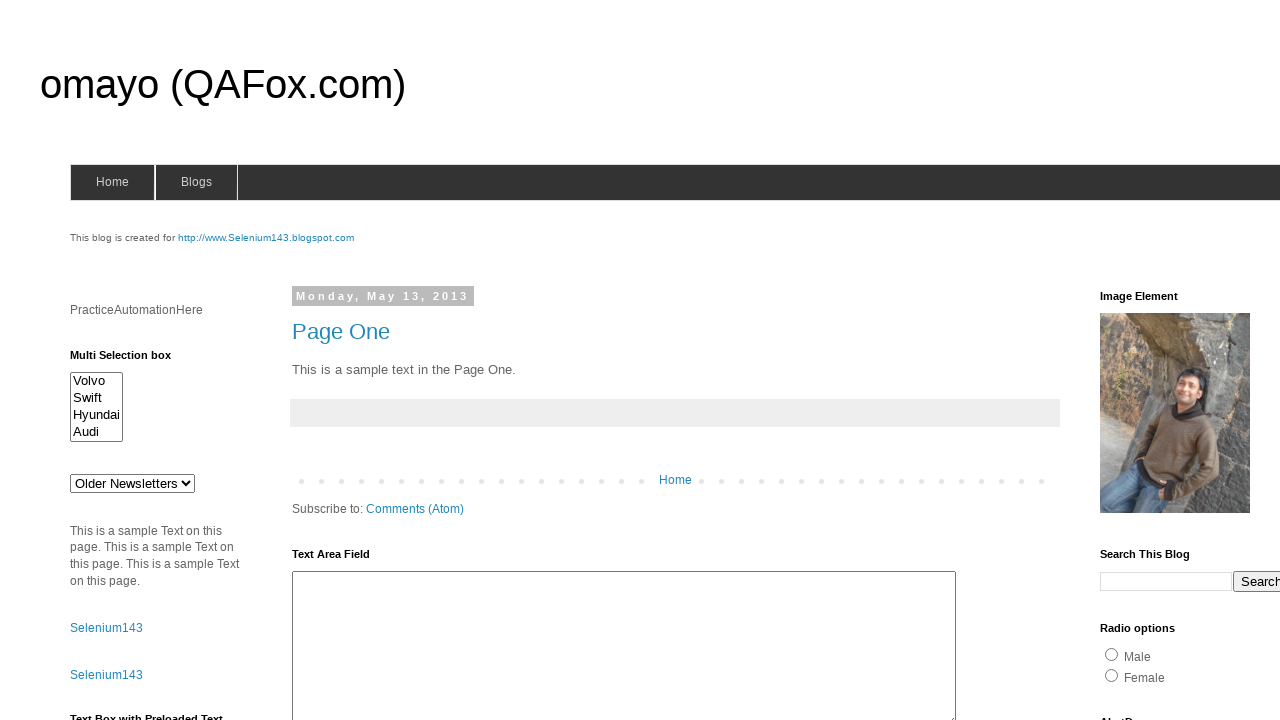

Located the 'Double click Here' button
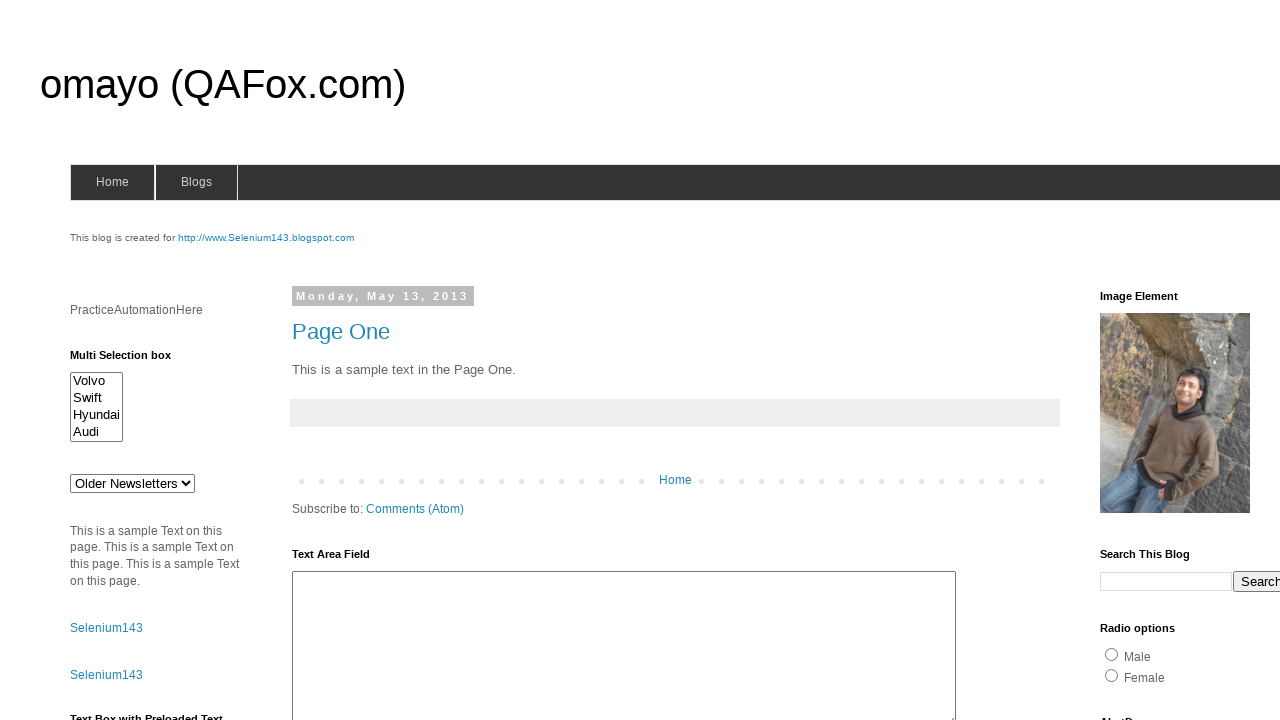

Scrolled the button into view
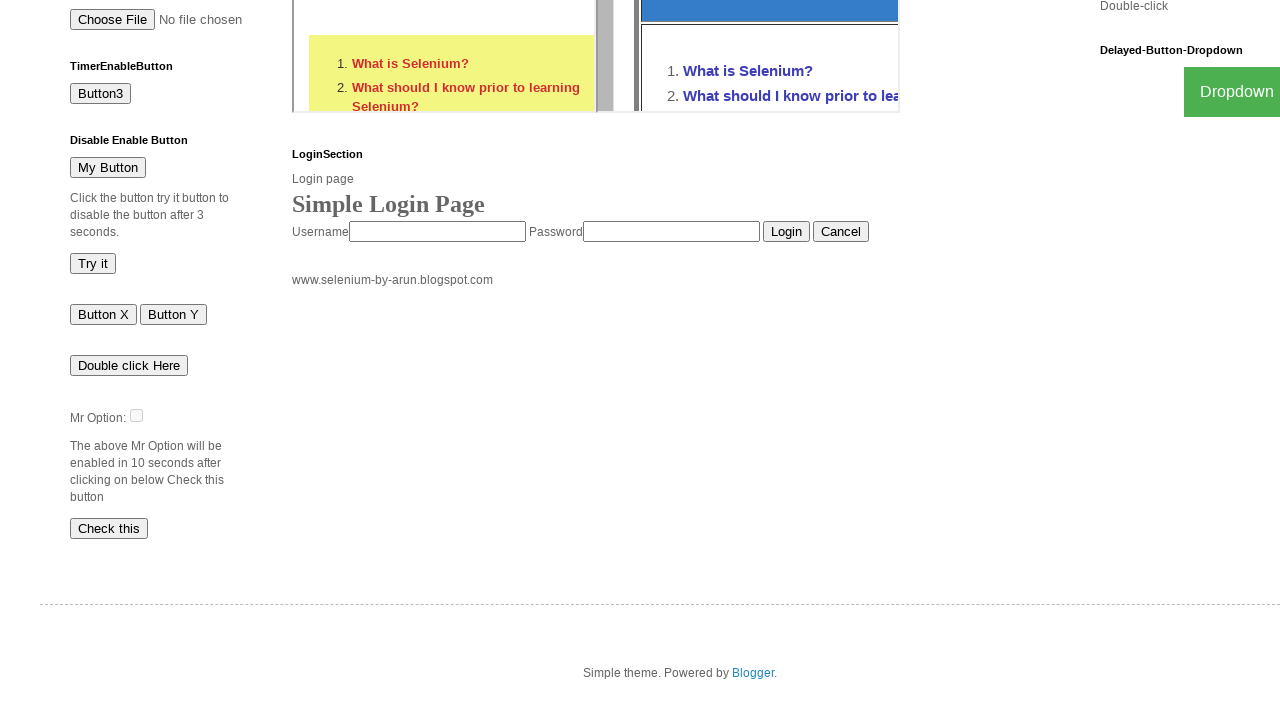

Double-clicked the button and alert was accepted at (129, 365) on button:has-text('Double click Here')
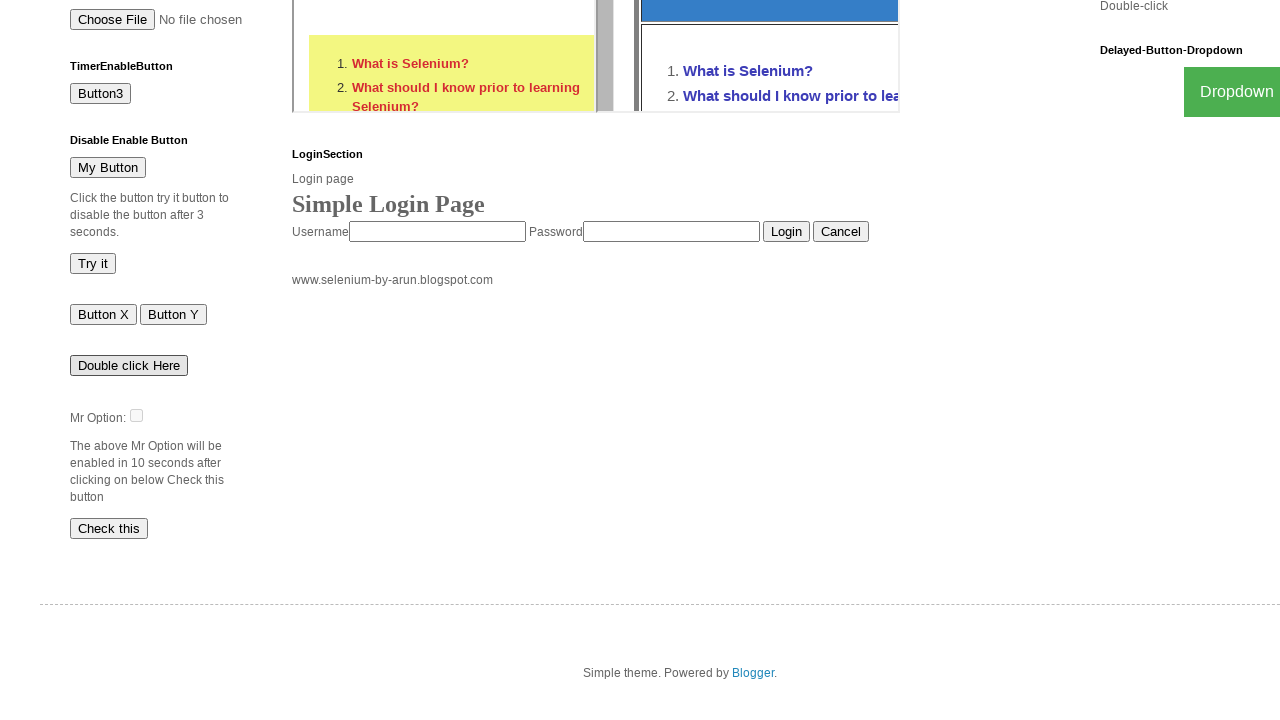

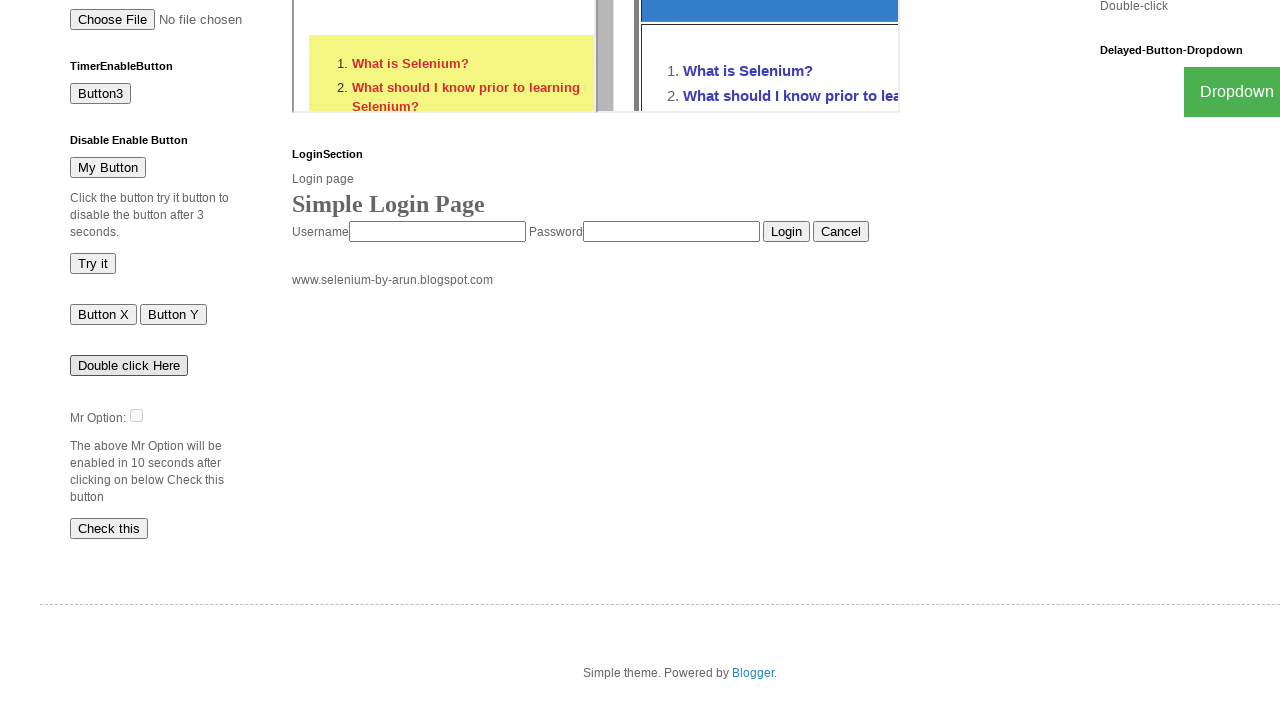